Tests marking individual todo items as complete by checking their checkboxes

Starting URL: https://demo.playwright.dev/todomvc

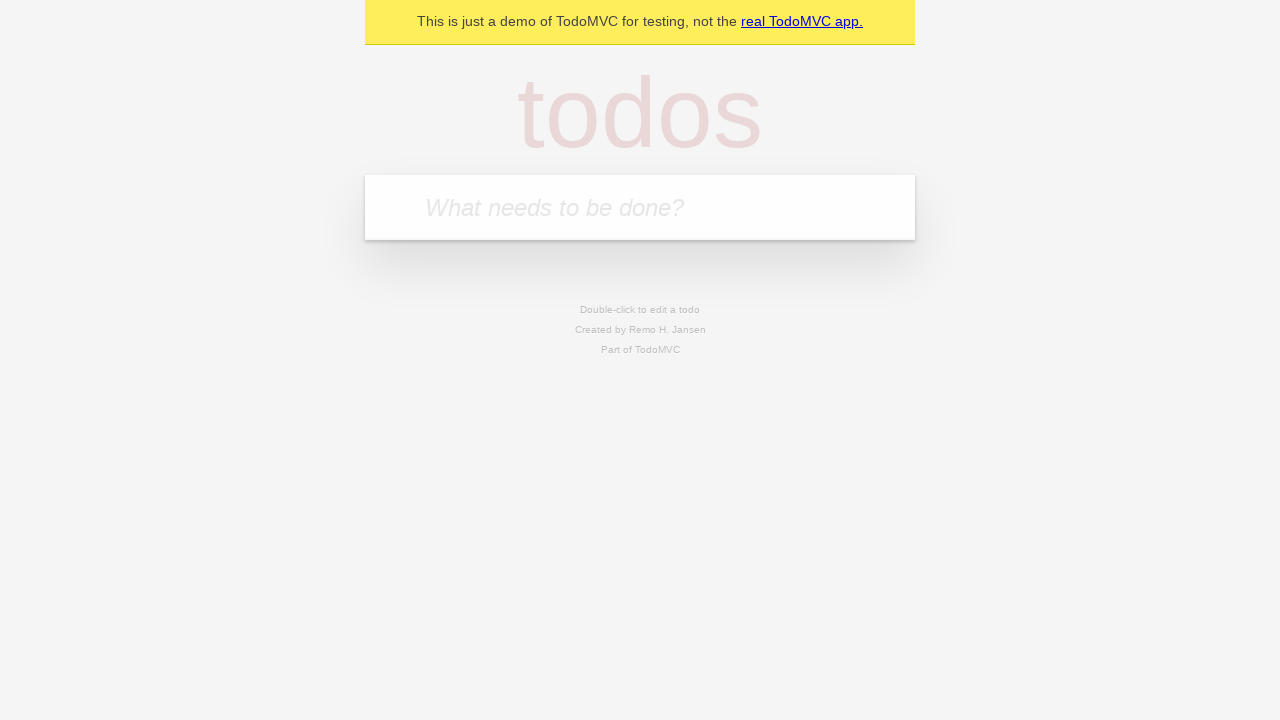

Filled input field with first todo item 'buy some cheese' on internal:attr=[placeholder="What needs to be done?"i]
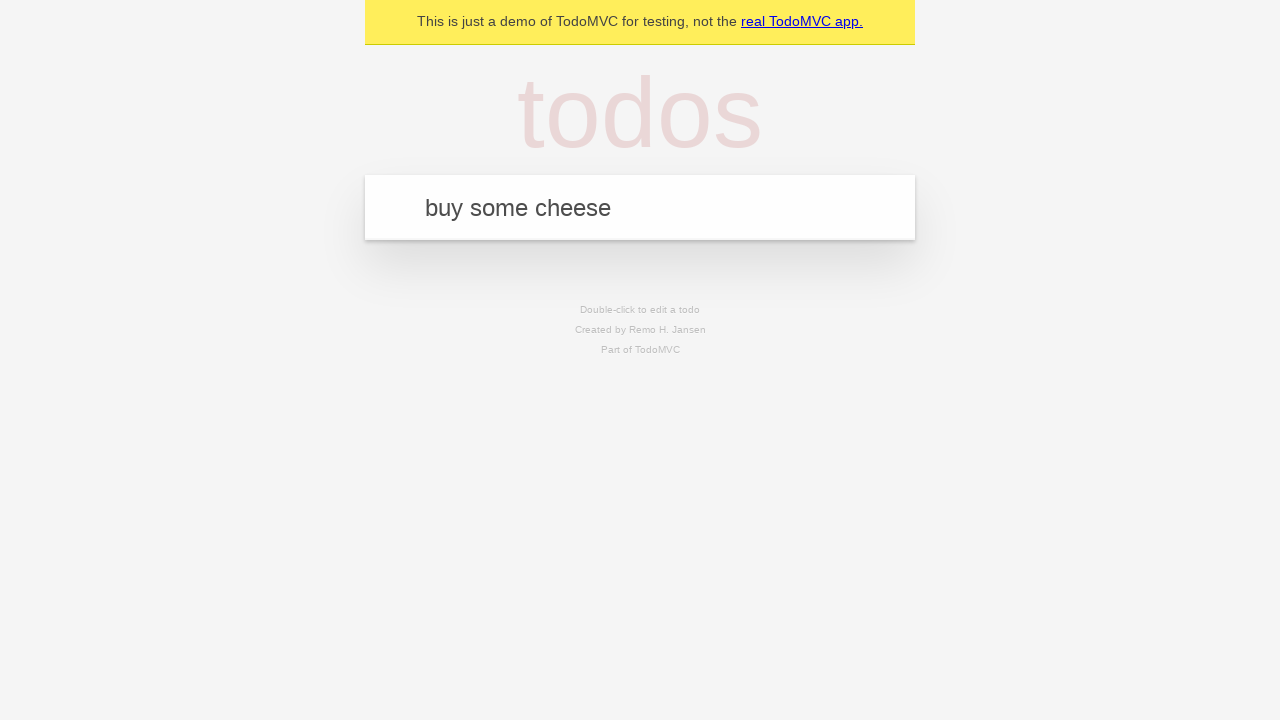

Pressed Enter to create first todo item on internal:attr=[placeholder="What needs to be done?"i]
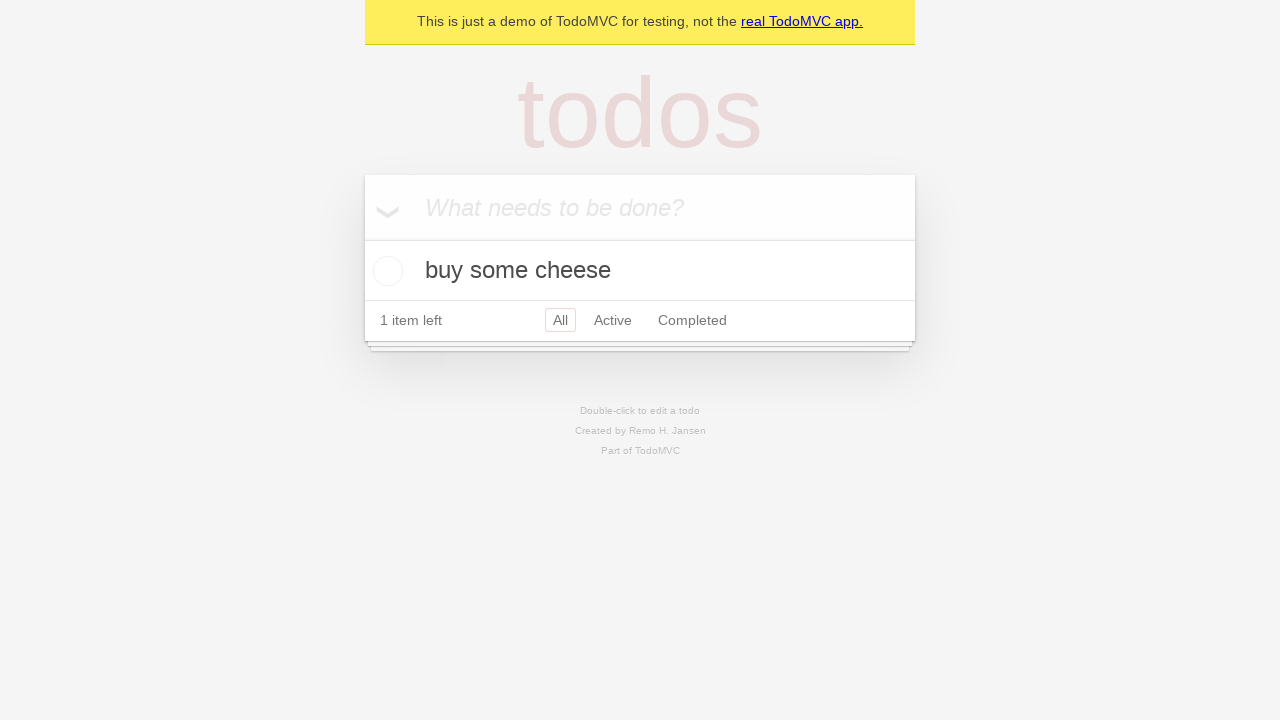

Filled input field with second todo item 'feed the cat' on internal:attr=[placeholder="What needs to be done?"i]
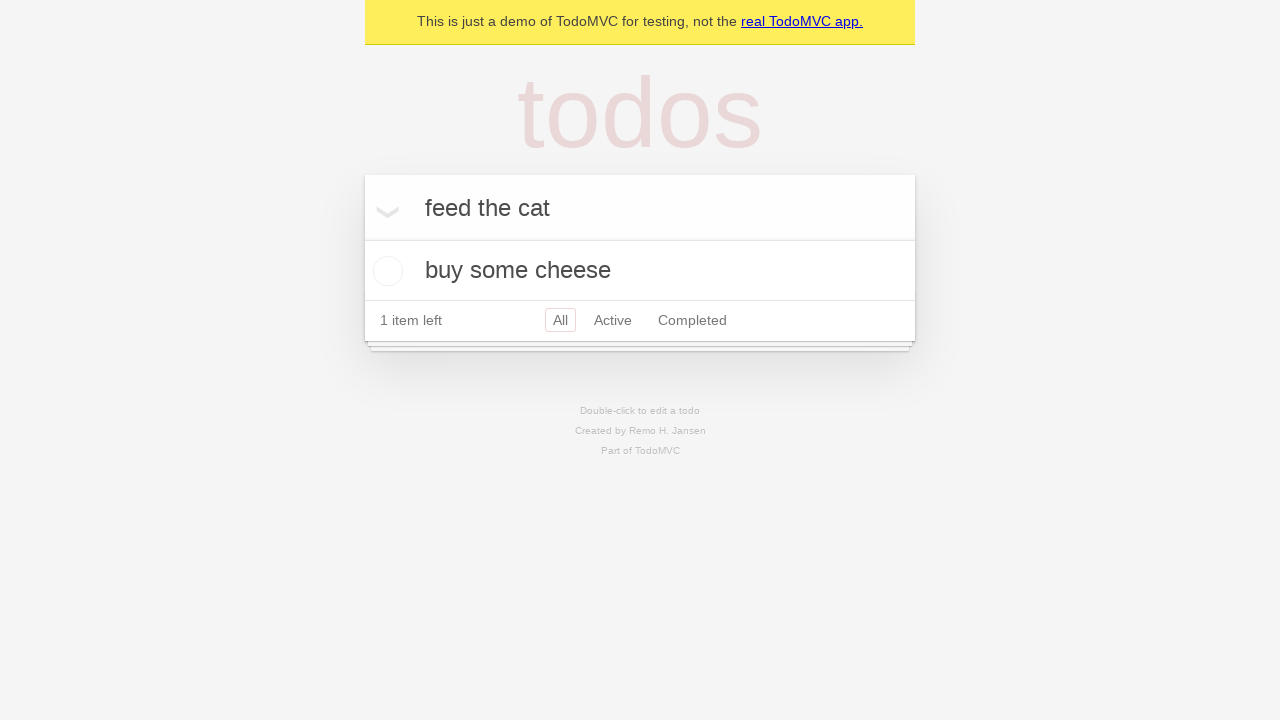

Pressed Enter to create second todo item on internal:attr=[placeholder="What needs to be done?"i]
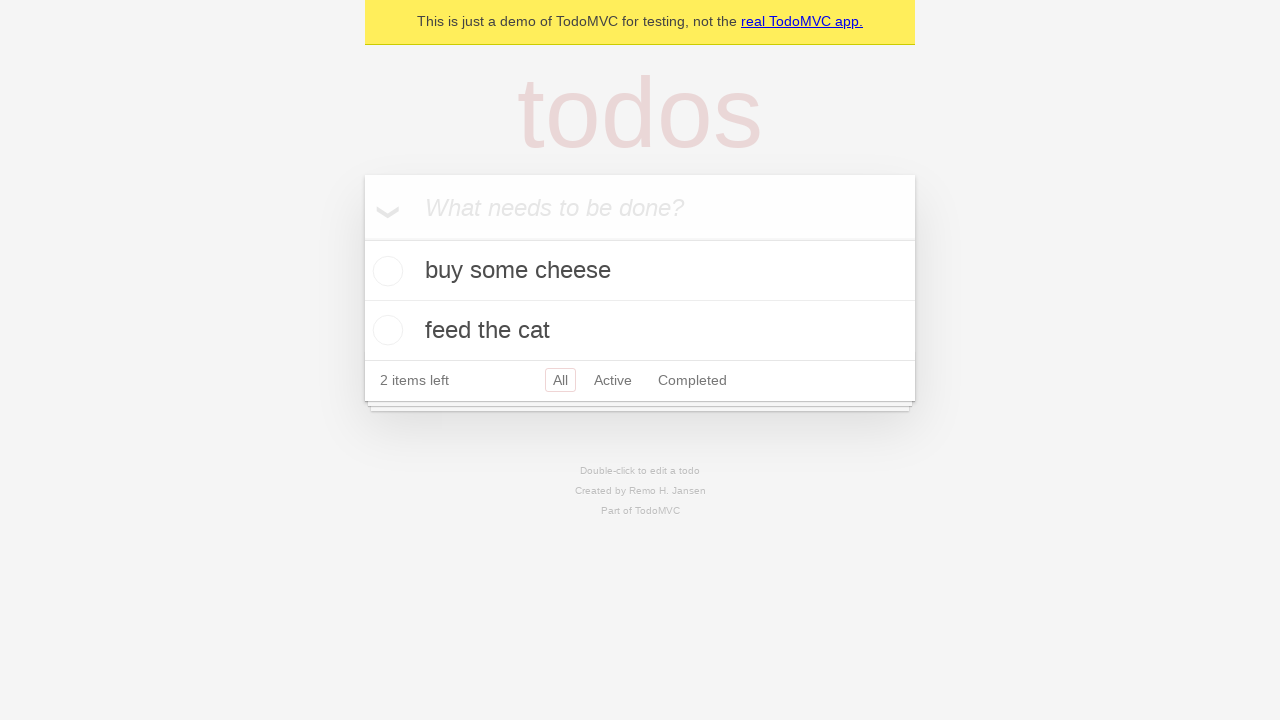

Marked first todo item 'buy some cheese' as complete at (385, 271) on internal:testid=[data-testid="todo-item"s] >> nth=0 >> internal:role=checkbox
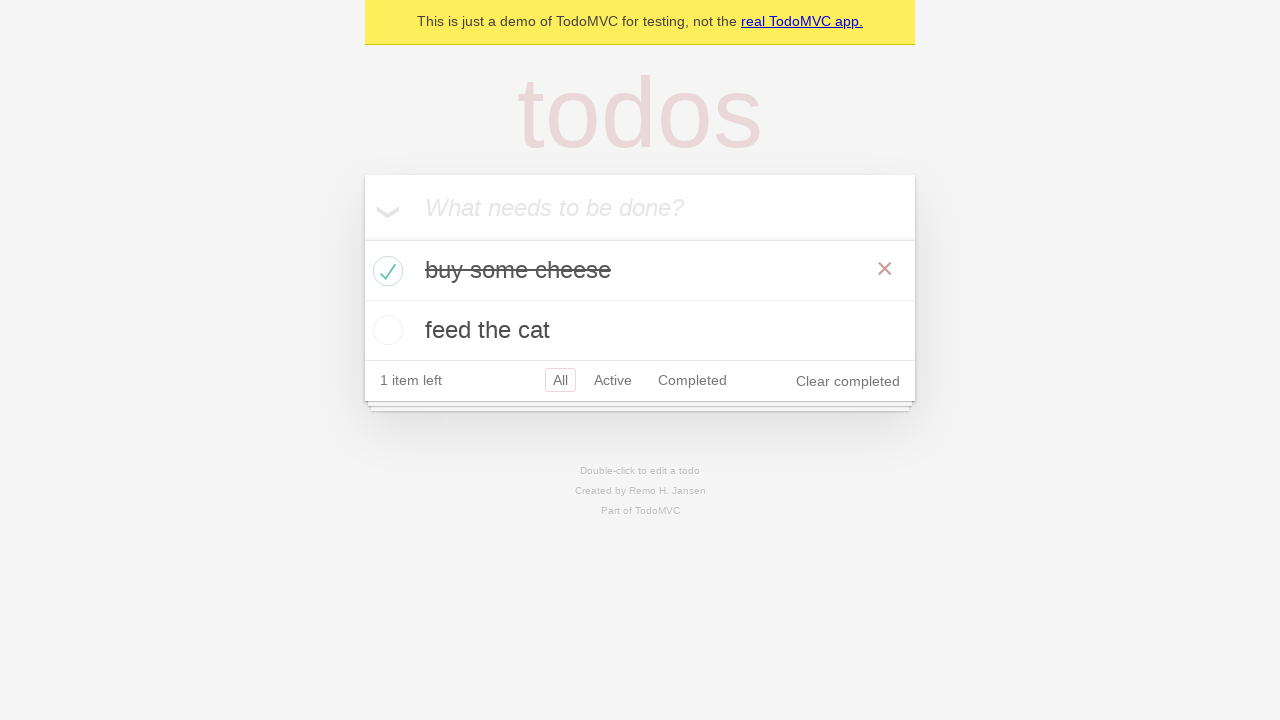

Marked second todo item 'feed the cat' as complete at (385, 330) on internal:testid=[data-testid="todo-item"s] >> nth=1 >> internal:role=checkbox
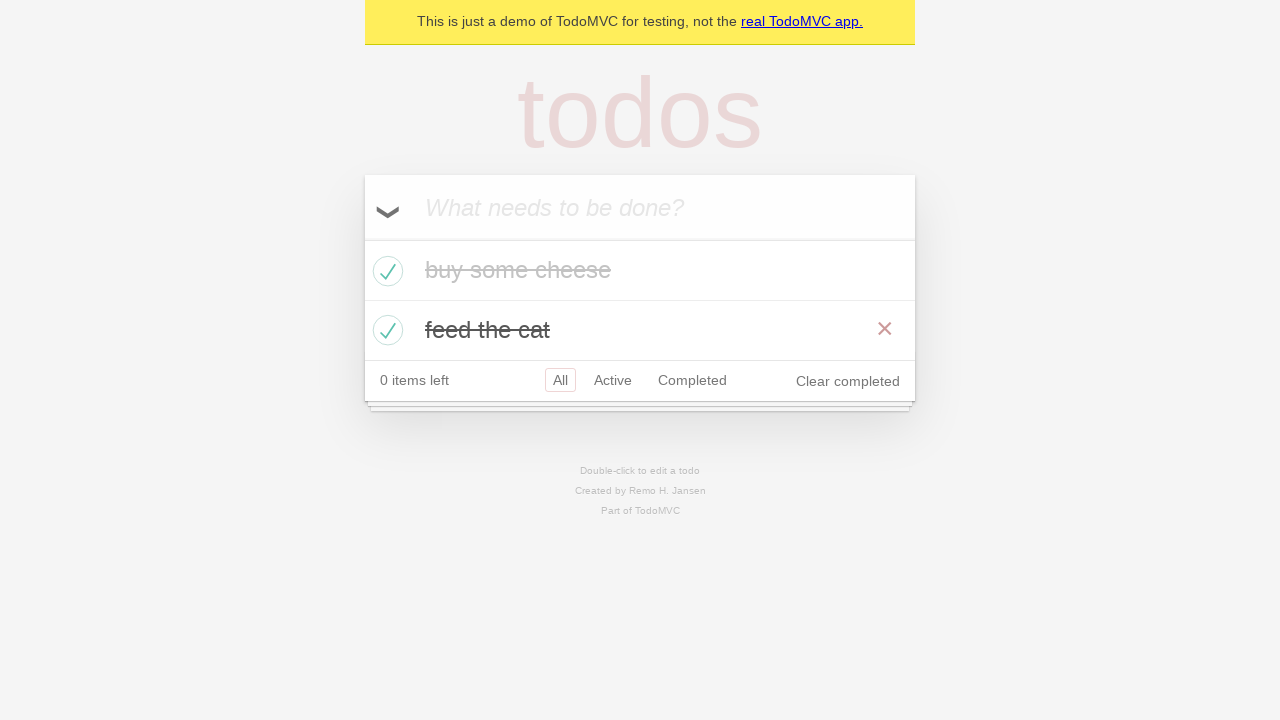

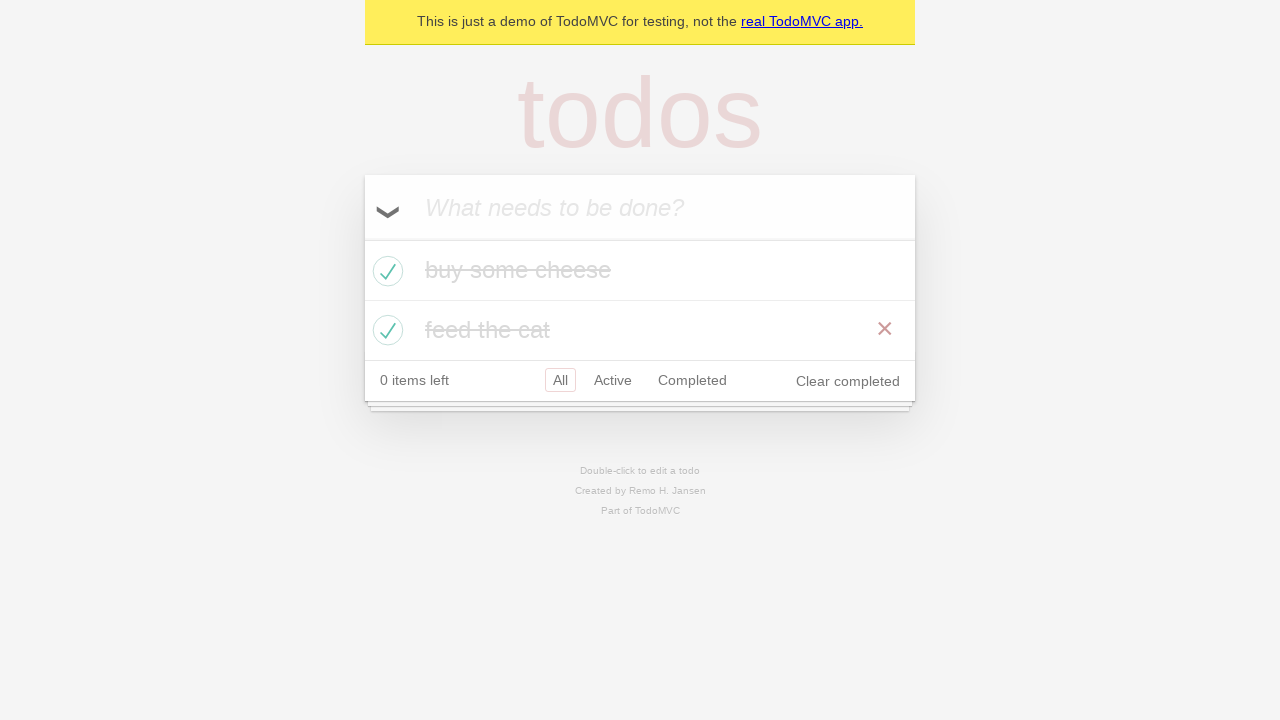